Tests DuckDuckGo search functionality by entering a search query and verifying the URL changes to include the search term

Starting URL: https://duckduckgo.com

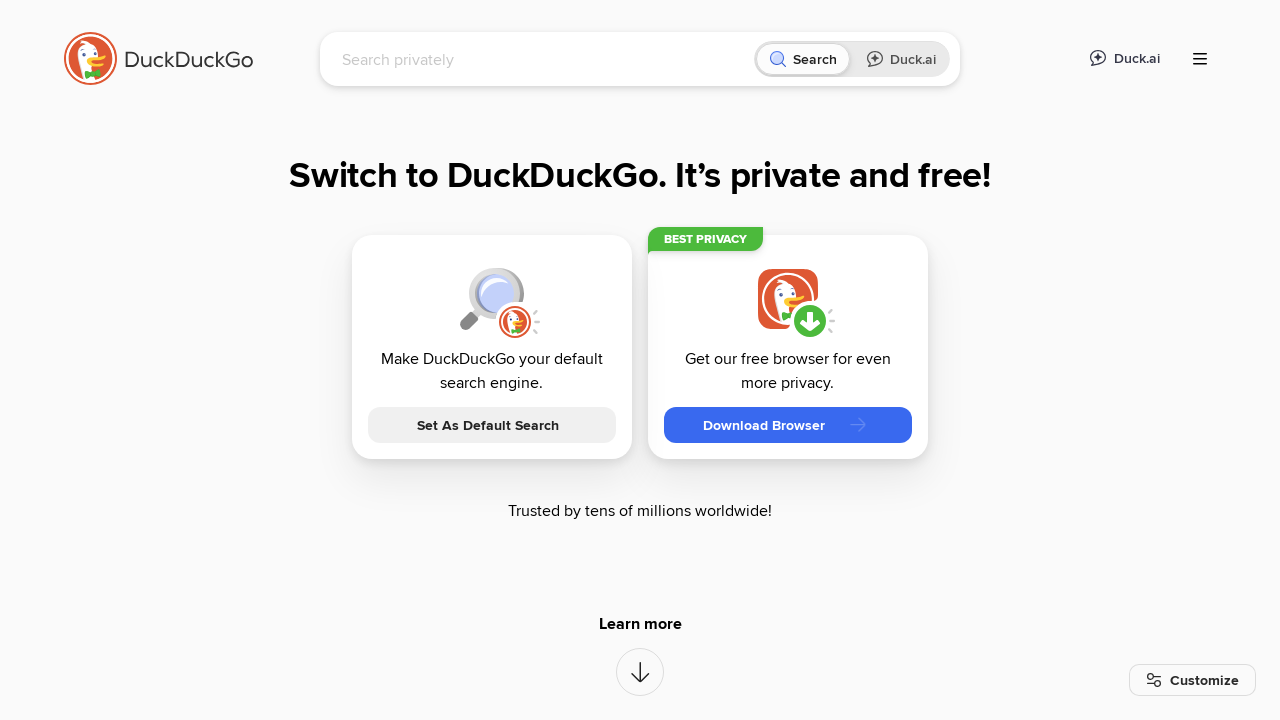

Filled search box with 'BrowserStack' on #searchbox_input
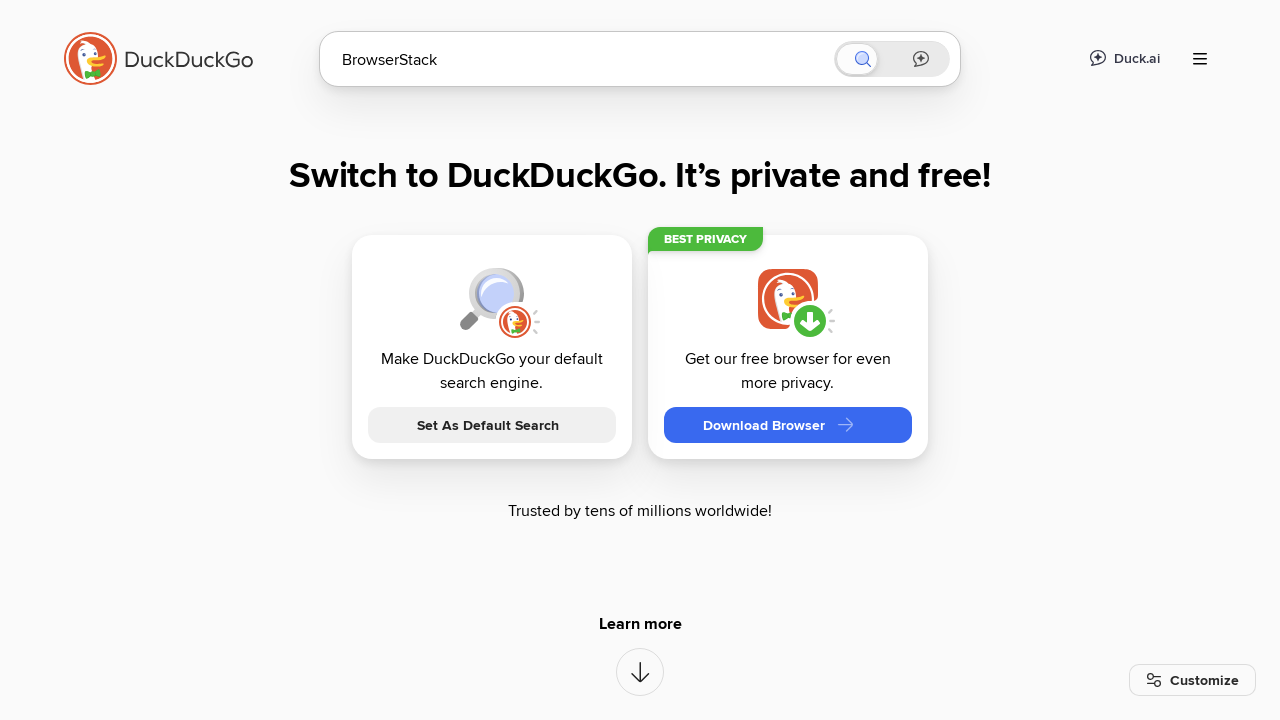

Pressed Enter to submit search query on #searchbox_input
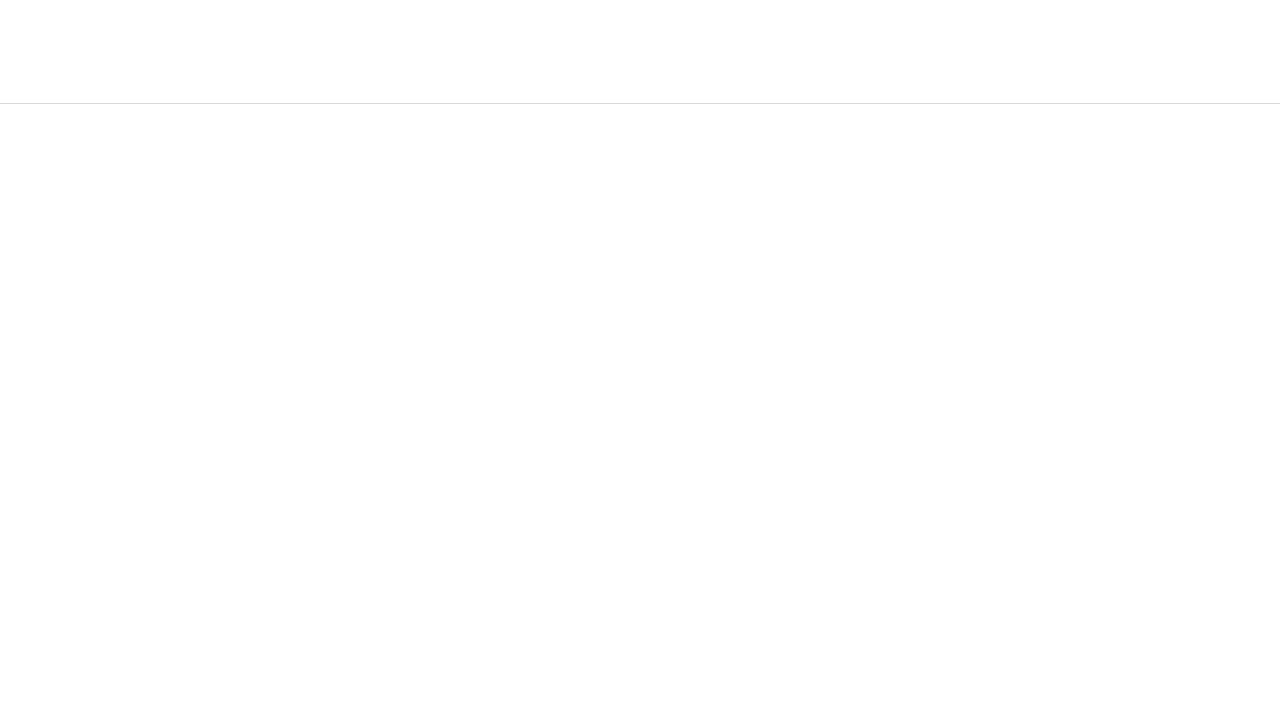

Verified URL changed to include search term 'BrowserStack'
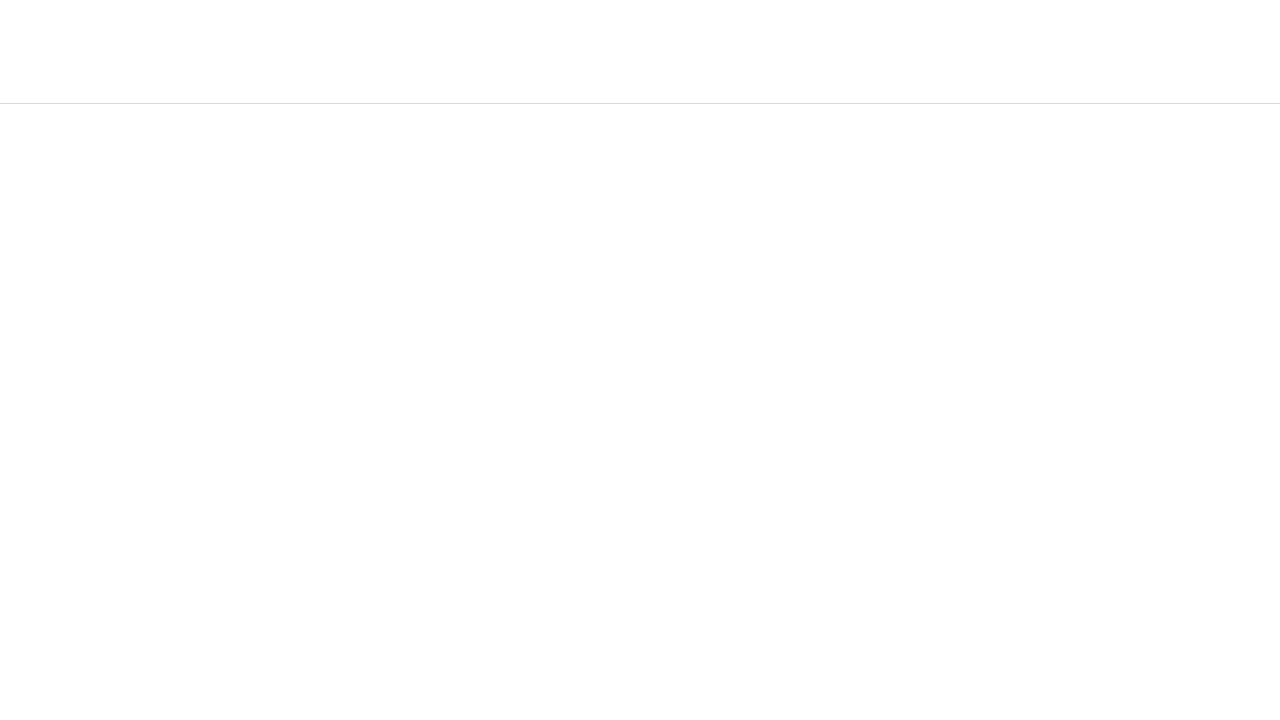

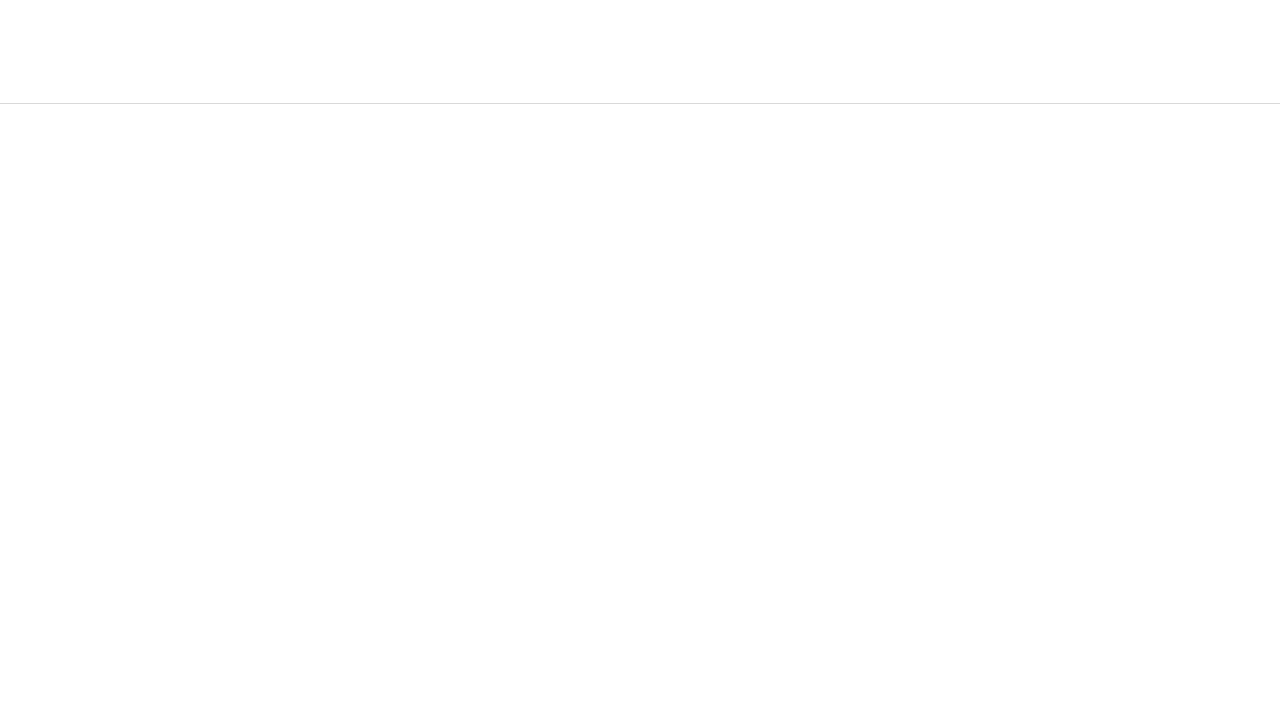